Navigates to the KTM India website and verifies the page loads successfully.

Starting URL: https://www.ktmindia.com/

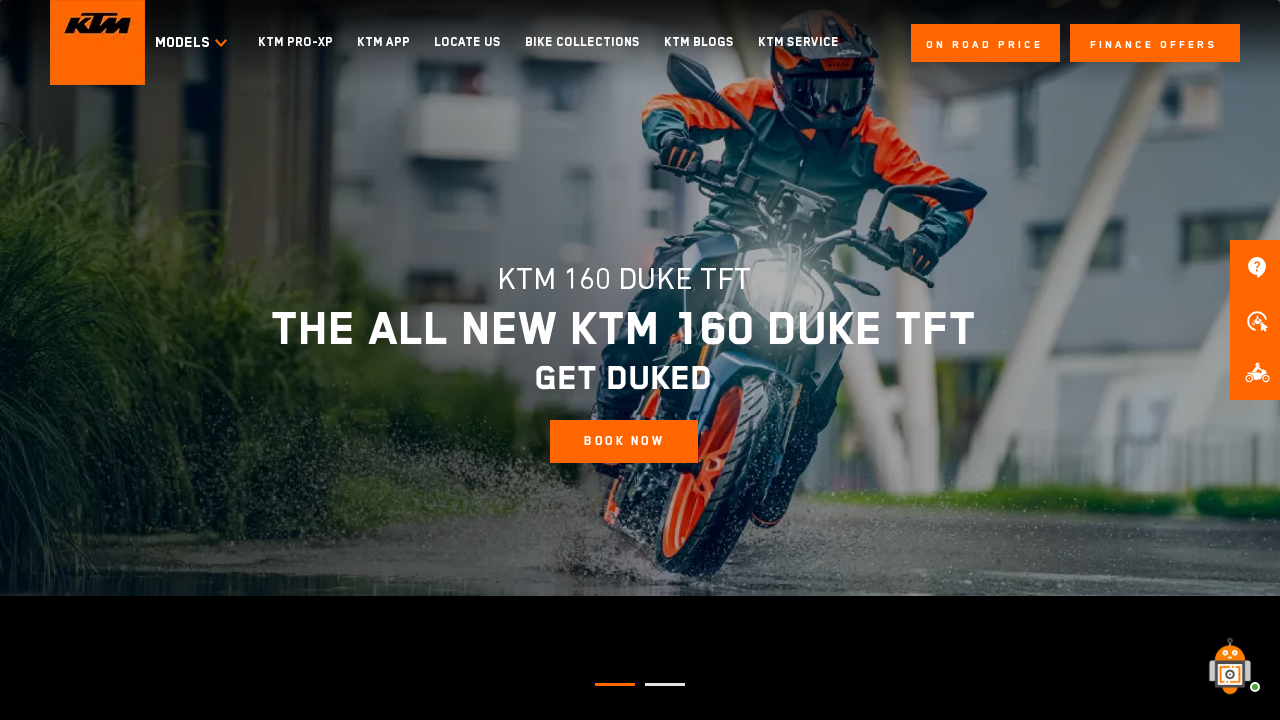

Waited for page DOM to be fully loaded
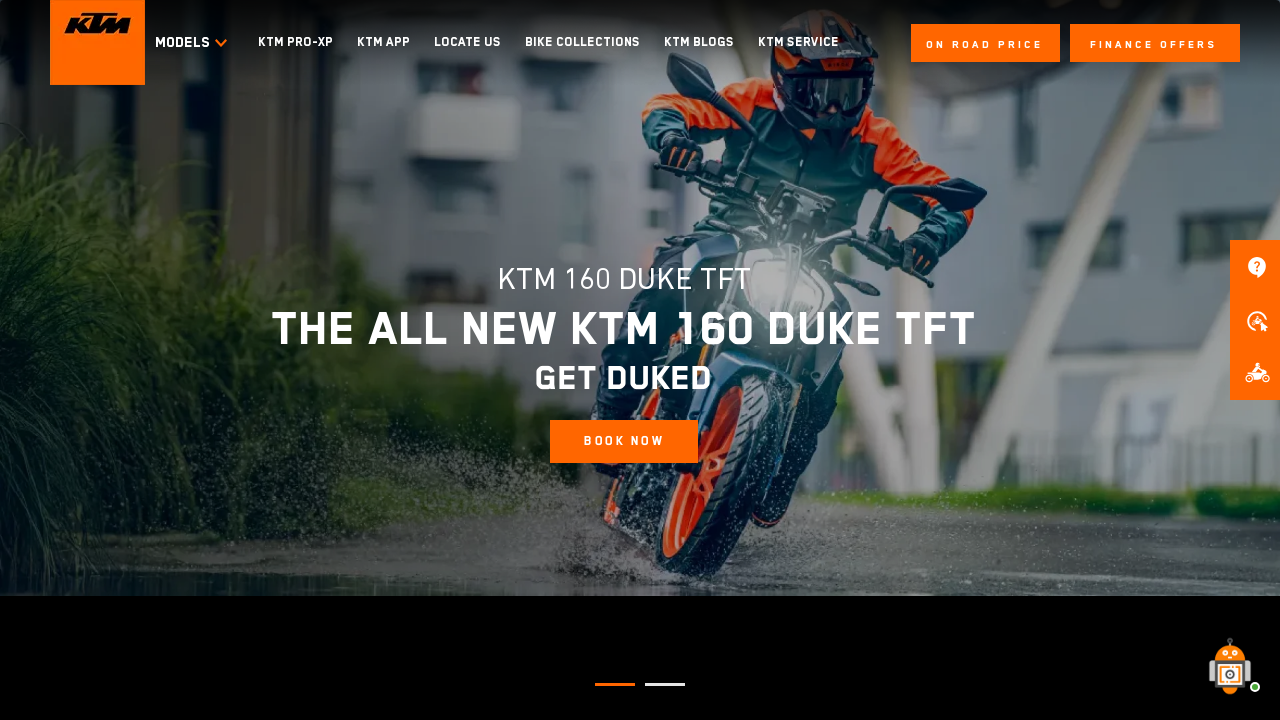

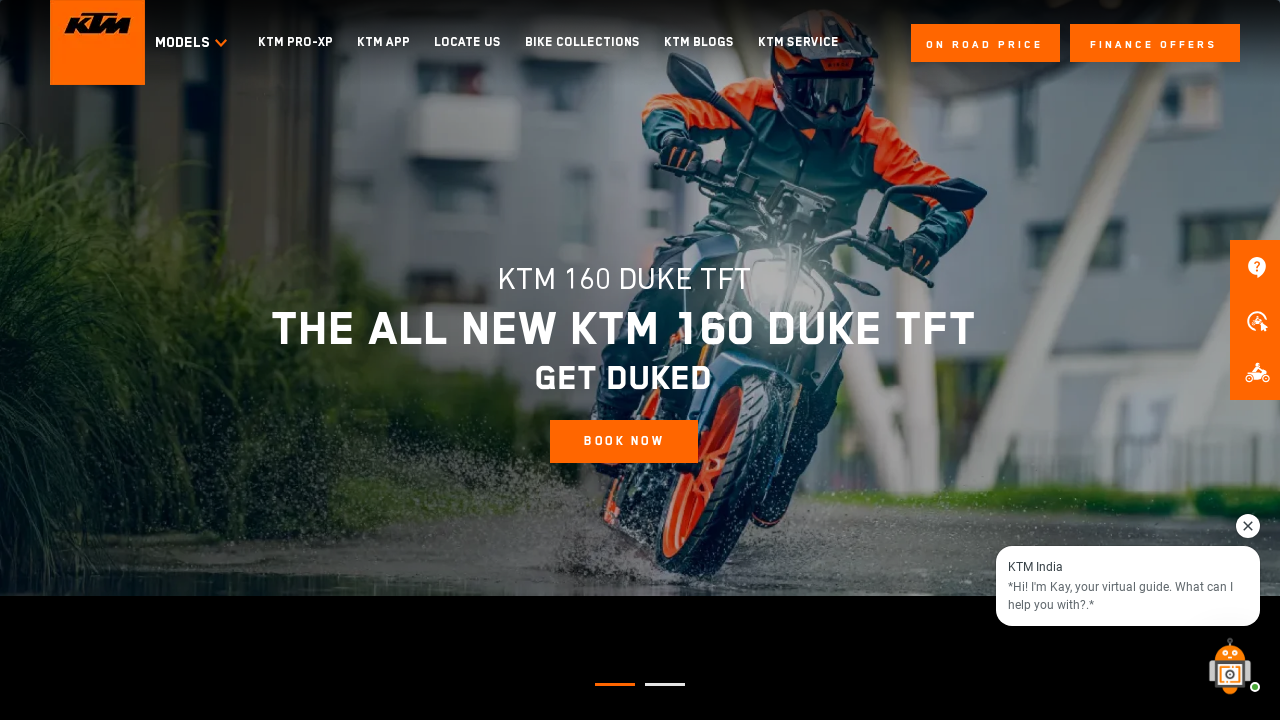